Tests a complete CRUD workflow on GroceryCRUD demo: selects Bootstrap V4 theme, adds a new customer with full details, verifies success message, searches for the customer, selects and deletes it, and confirms deletion success.

Starting URL: https://www.grocerycrud.com/v1.x/demo/my_boss_is_in_a_hurry/bootstrap

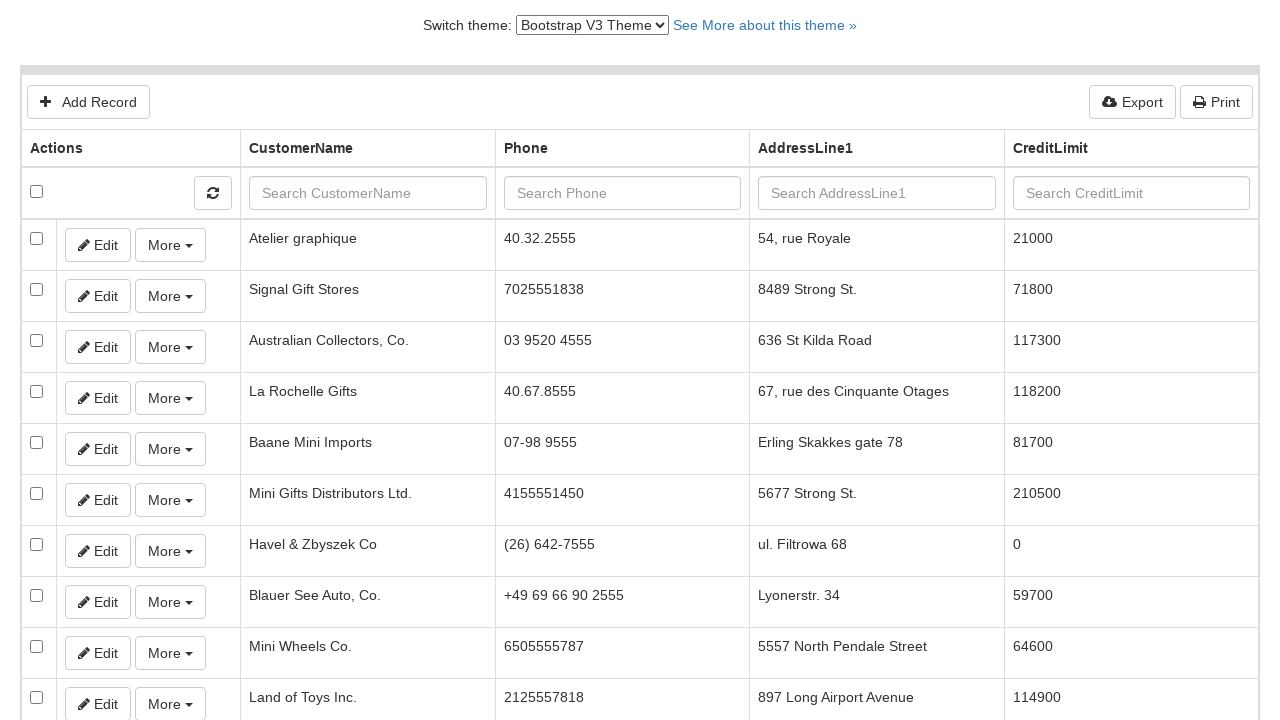

Selected Bootstrap V4 Theme from dropdown on #switch-version-select
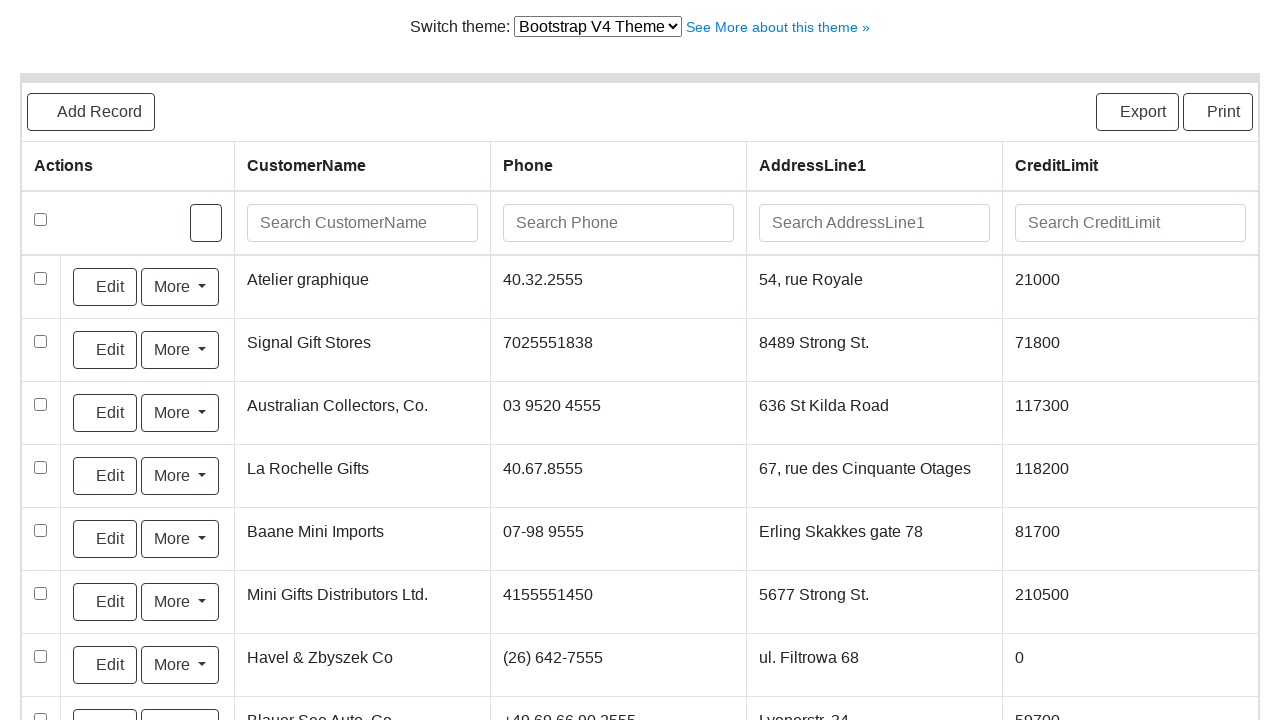

Clicked Add Customer button at (96, 112) on a[href*='add']
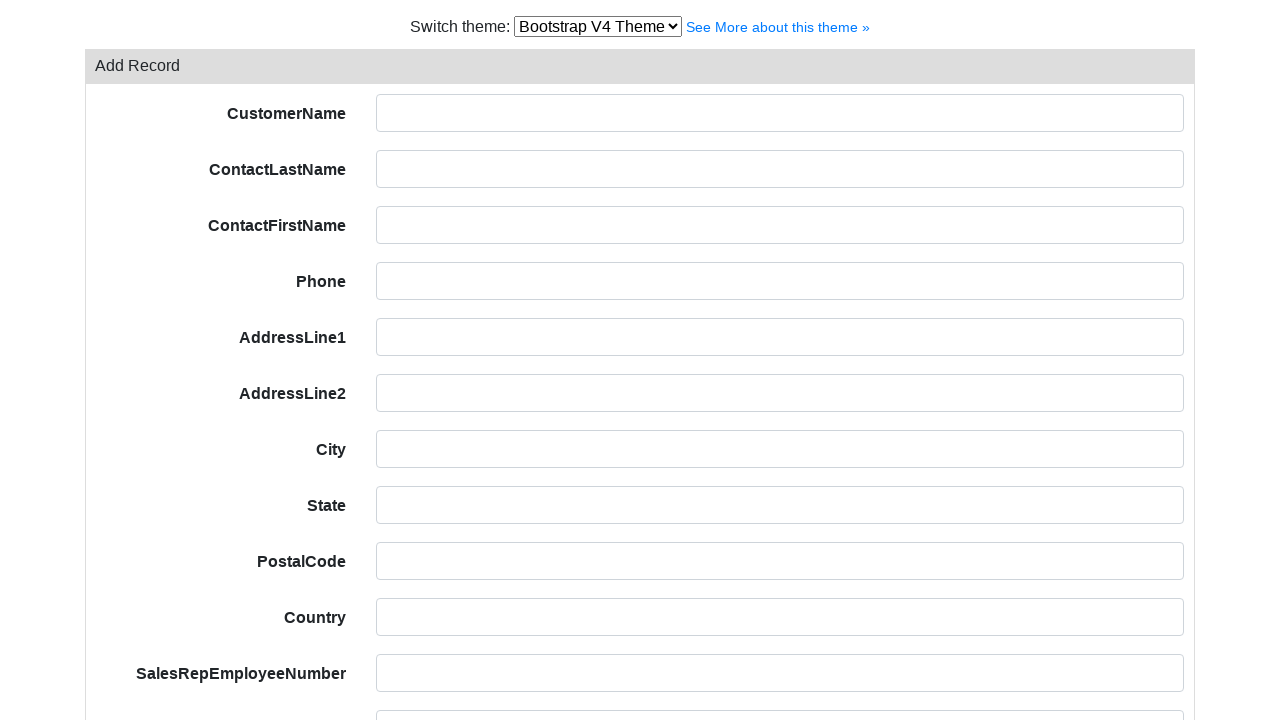

Filled customer name field with 'Teste Sicredi' on #field-customerName
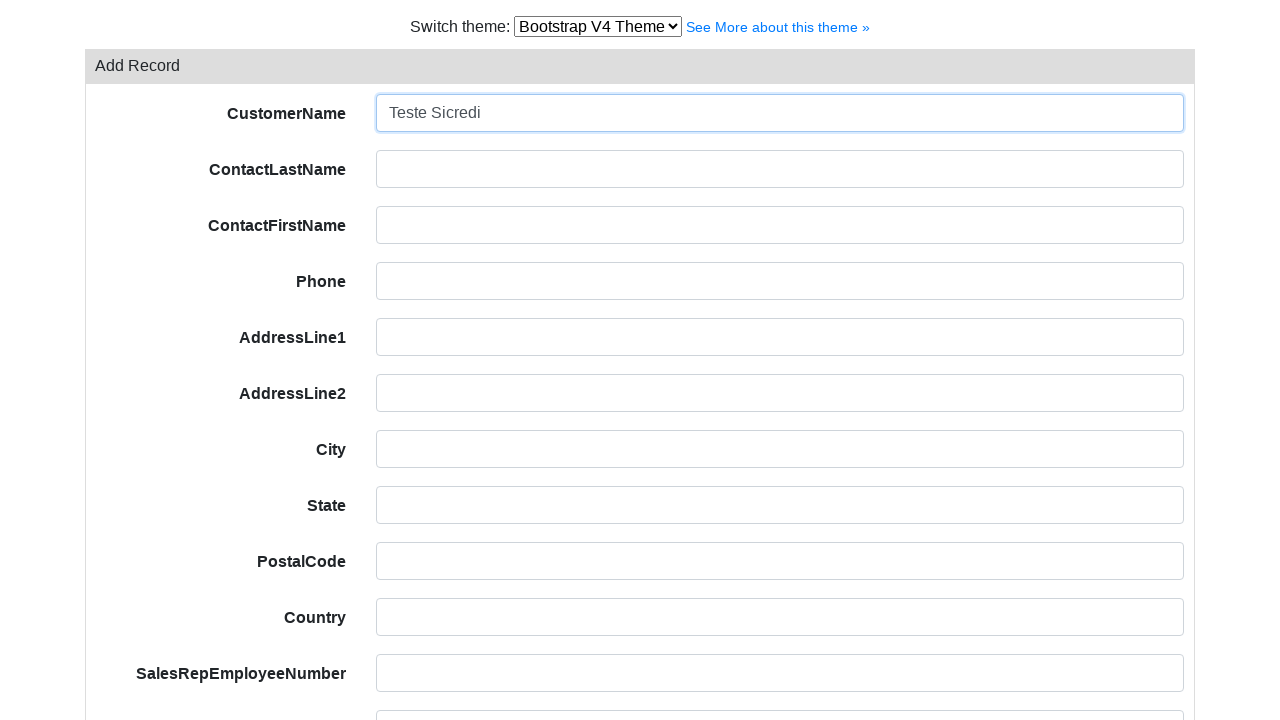

Filled contact last name field with 'Teste' on #field-contactLastName
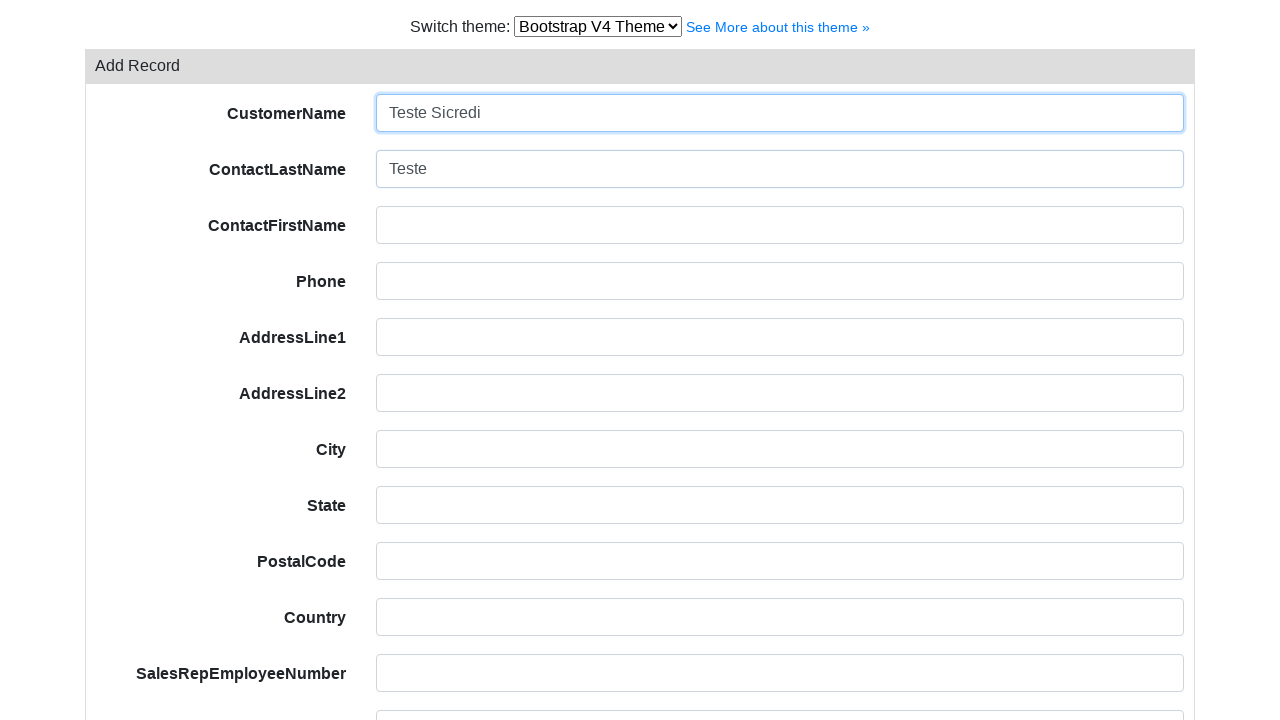

Filled contact first name field with 'Carlos Silva' on #field-contactFirstName
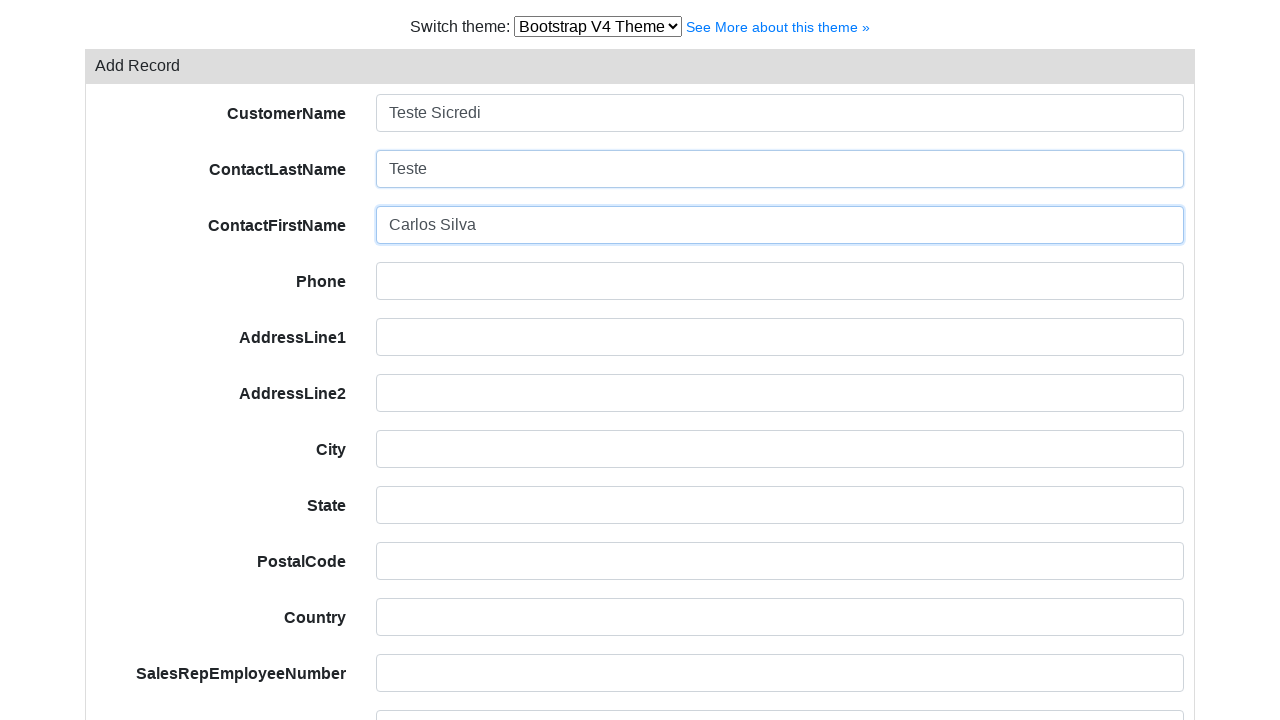

Filled phone field with '51 9999-9999' on #field-phone
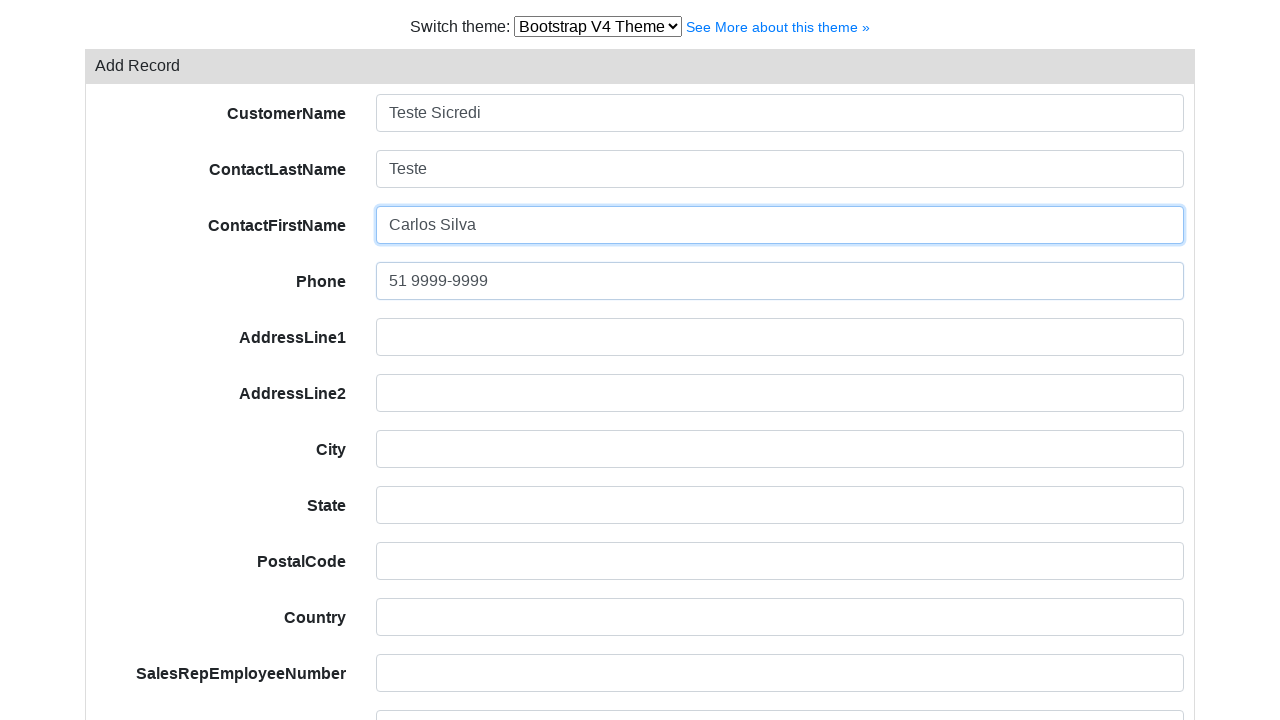

Filled address line 1 with 'Av Assis Brasil, 3970' on #field-addressLine1
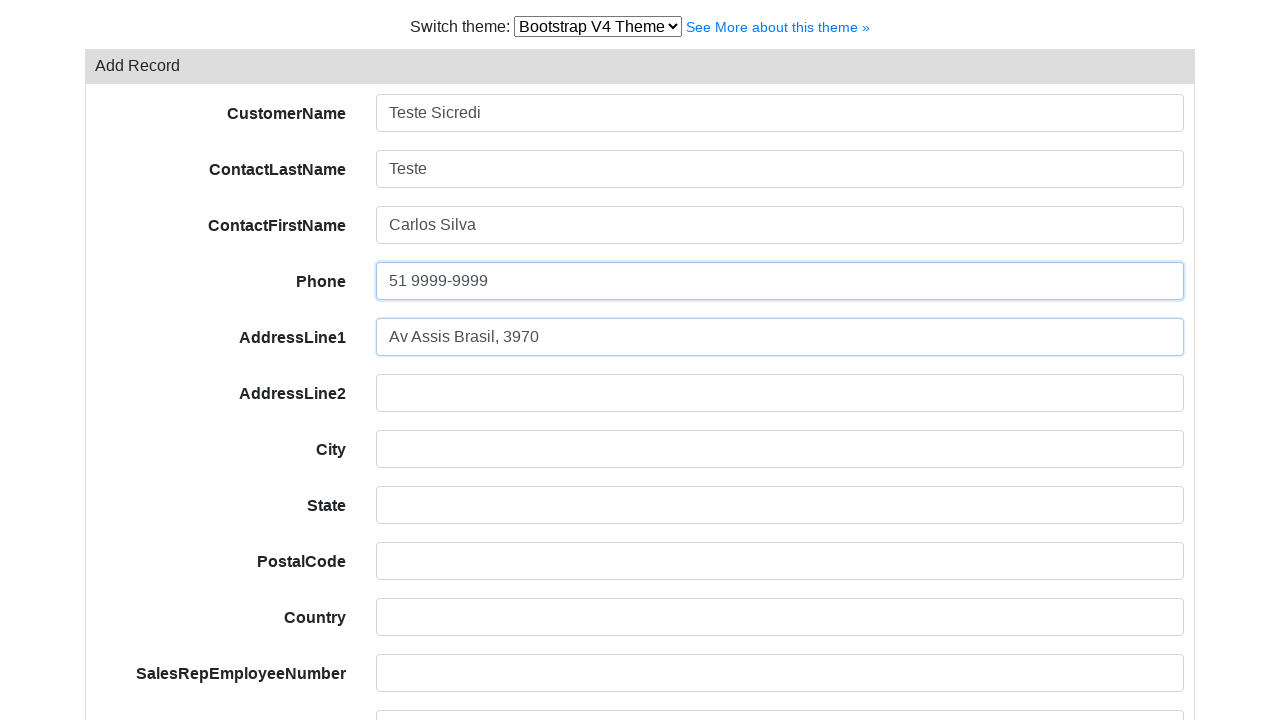

Filled address line 2 with 'Torre D' on #field-addressLine2
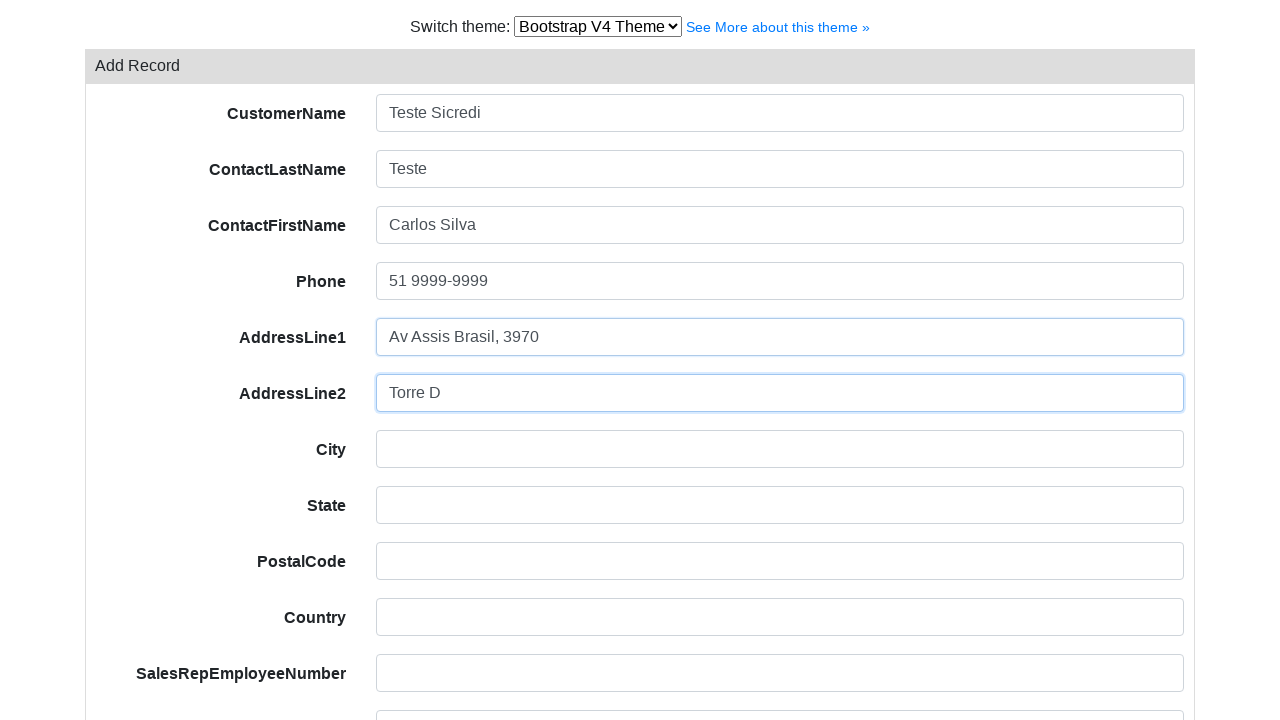

Filled city field with 'Porto Alegre' on #field-city
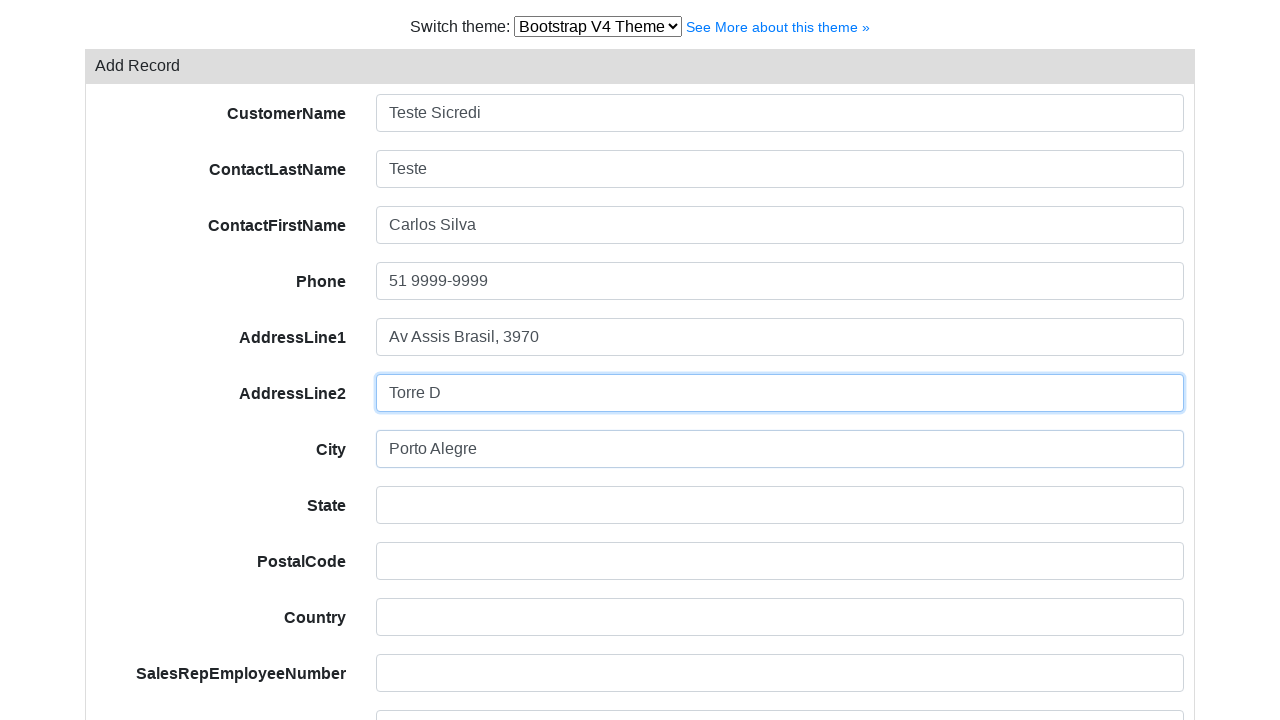

Filled state field with 'RS' on #field-state
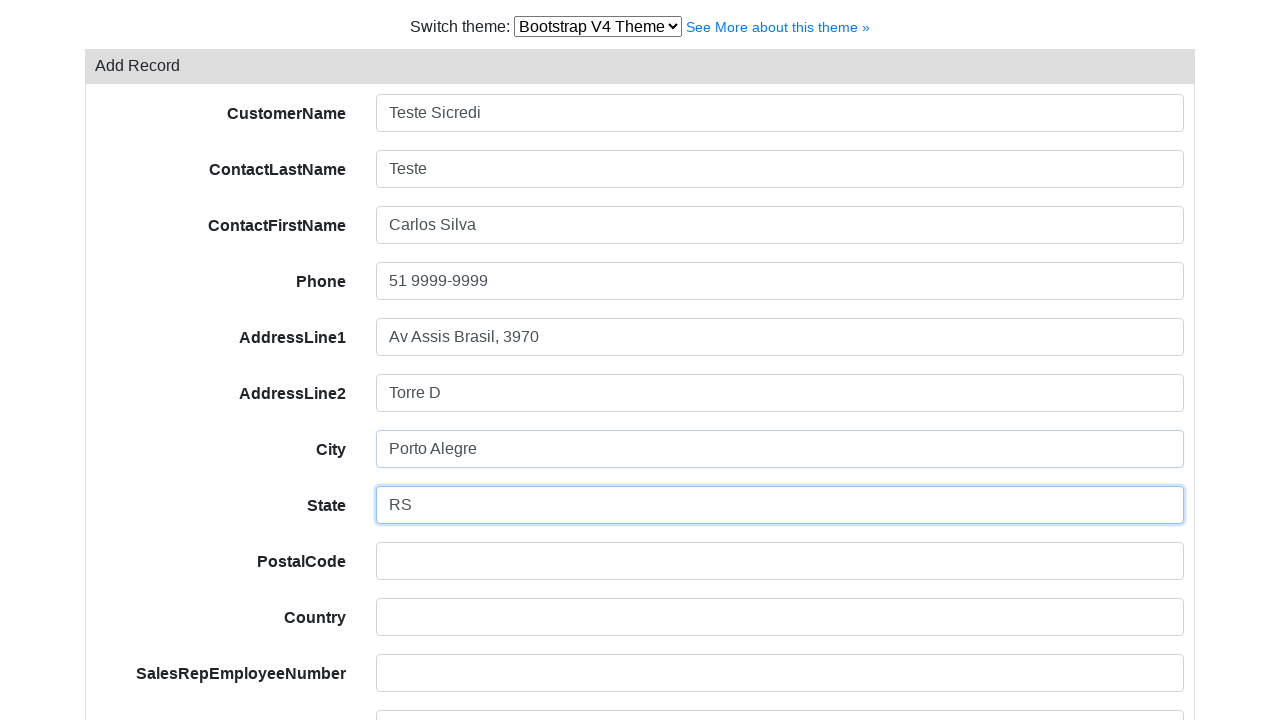

Filled postal code field with '91000-000' on #field-postalCode
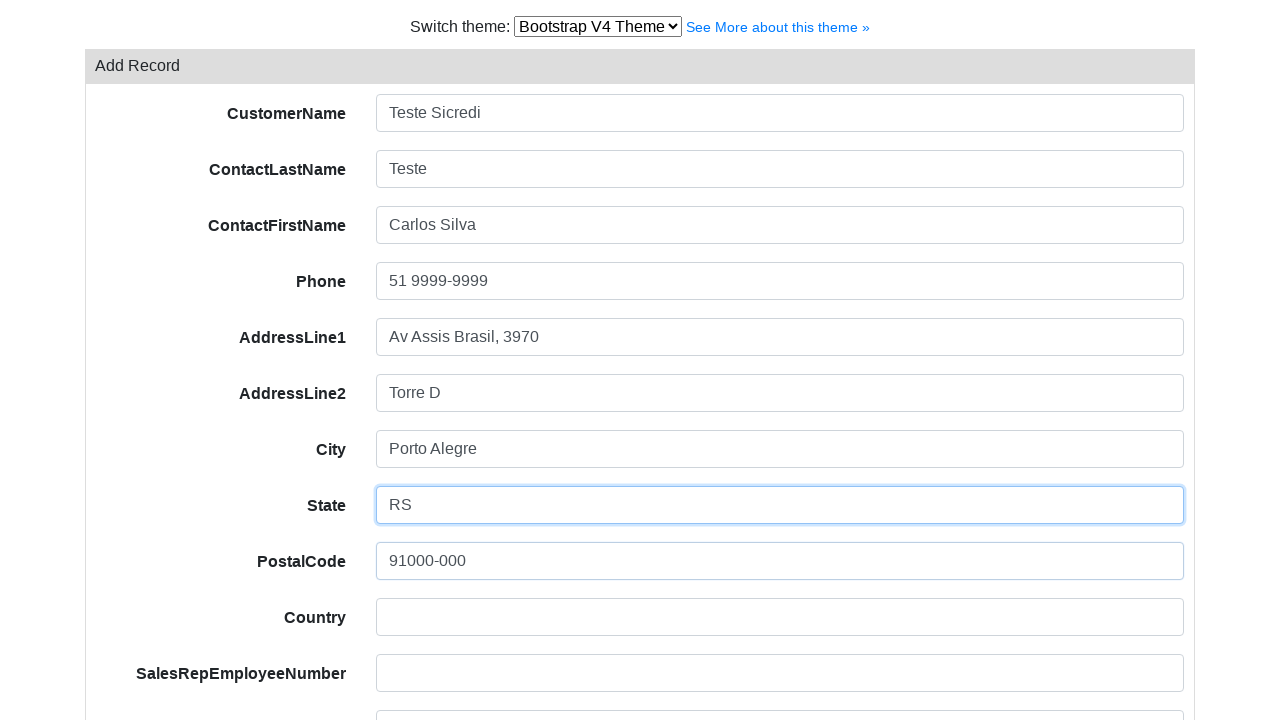

Filled country field with 'Brasil' on #field-country
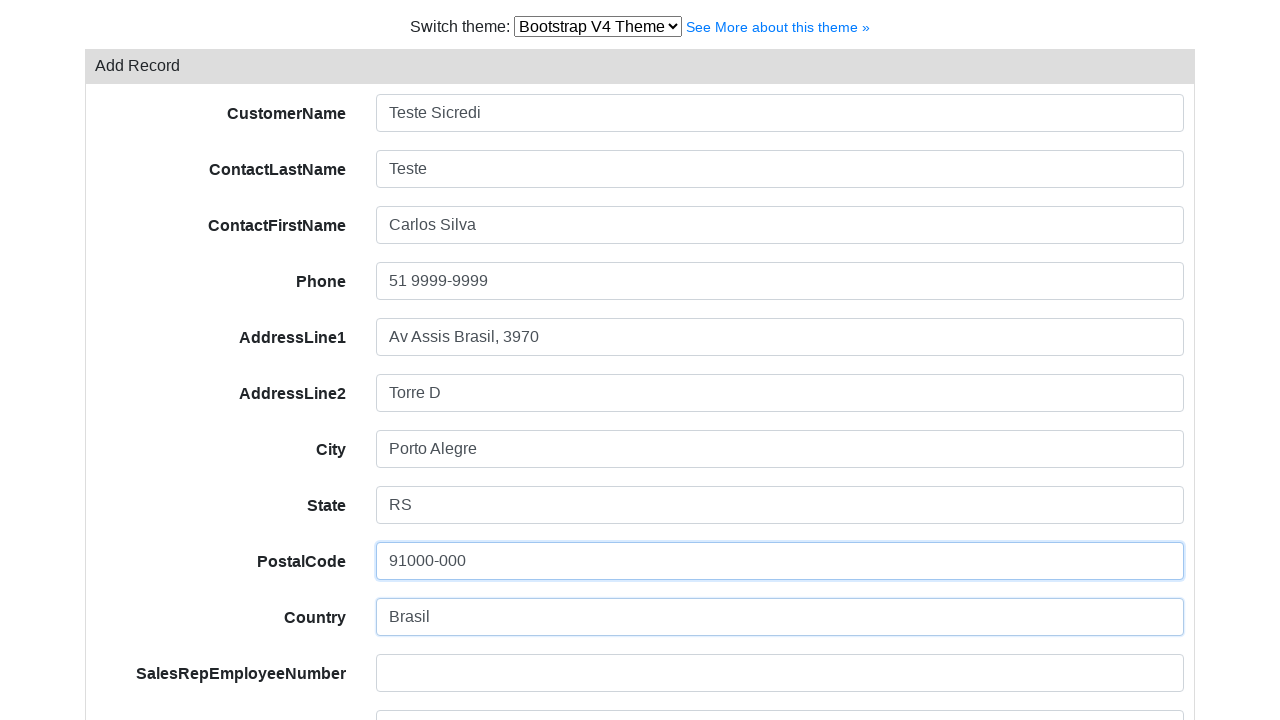

Filled sales rep employee number with '5' on #field-salesRepEmployeeNumber
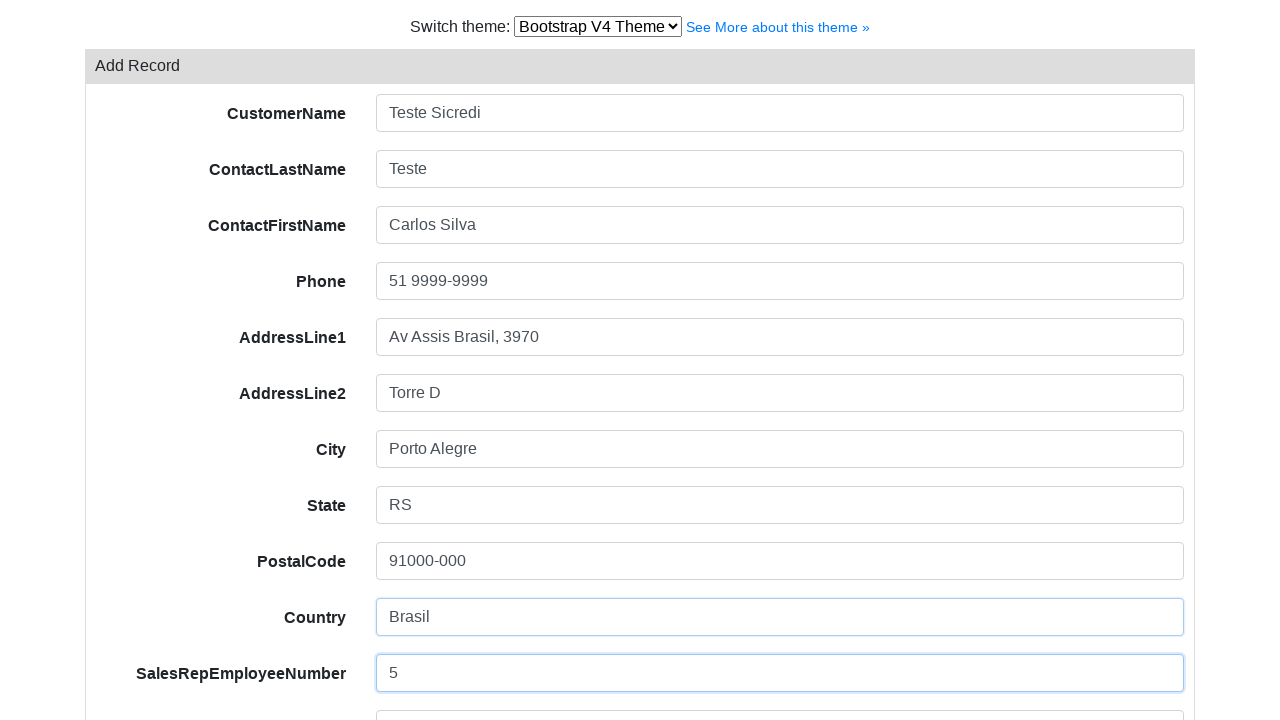

Filled credit limit field with '200' on #field-creditLimit
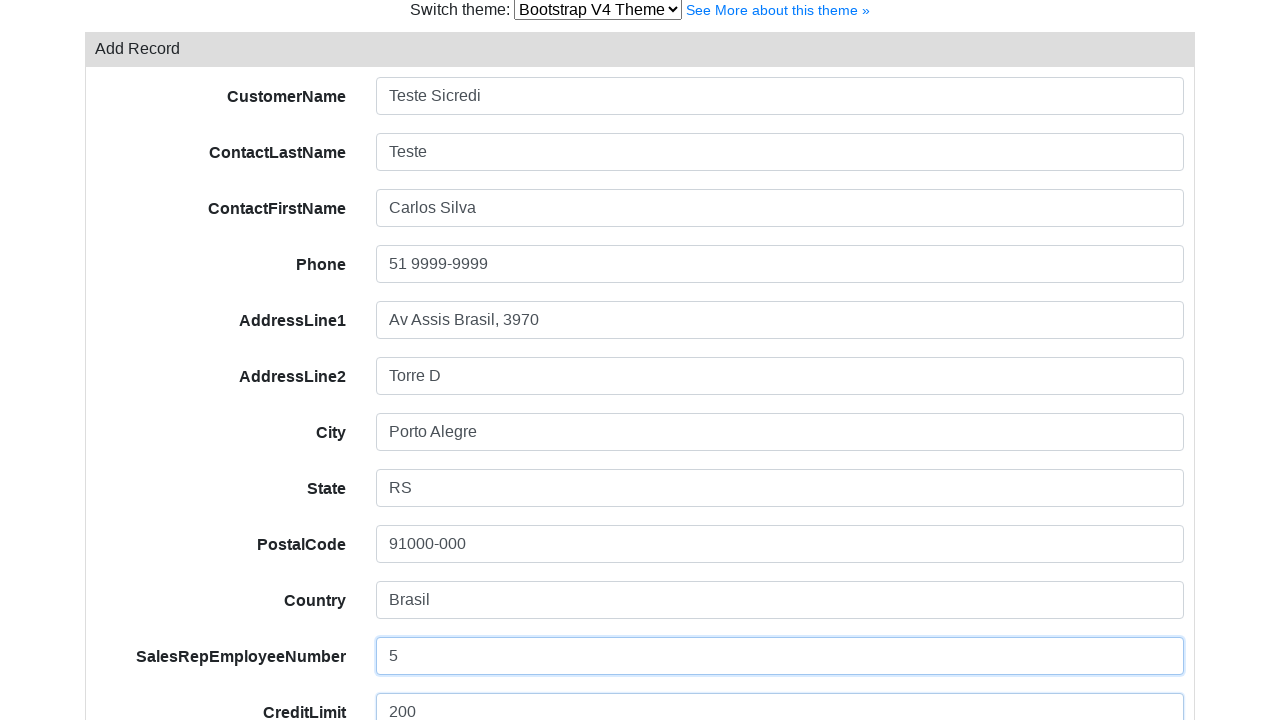

Clicked Save button to create customer at (152, 622) on #form-button-save
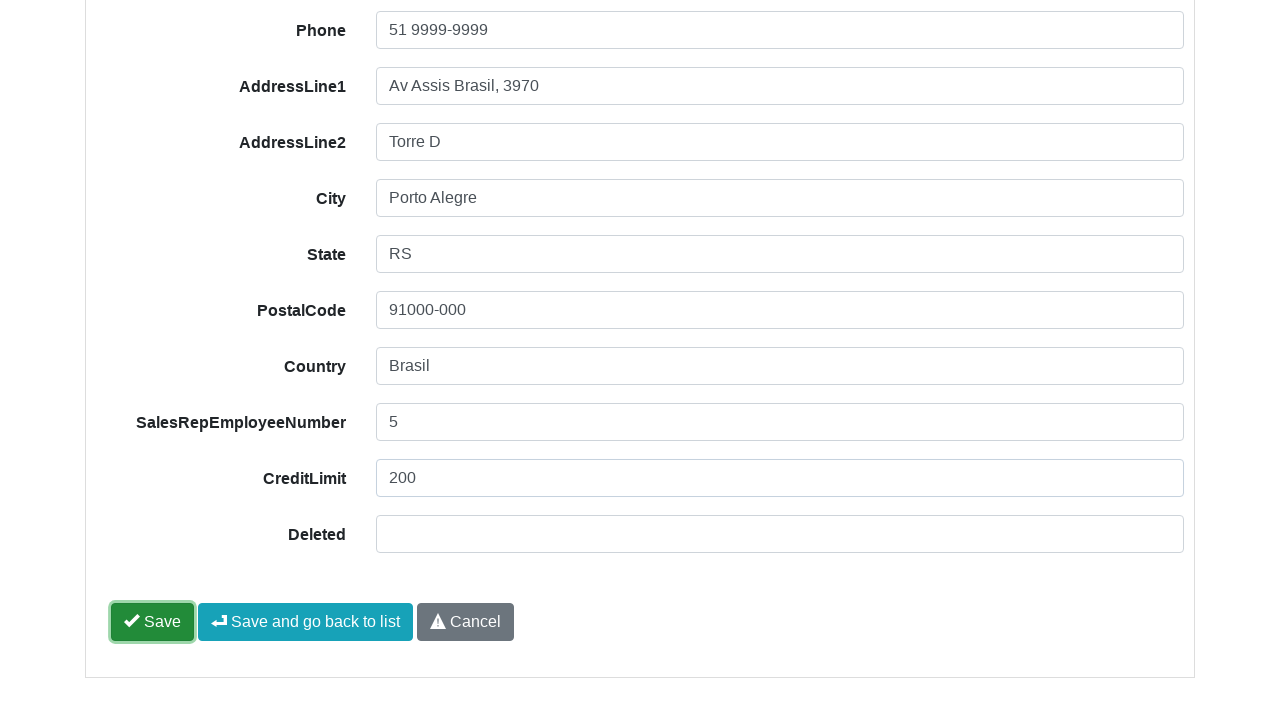

Success message appeared after customer creation
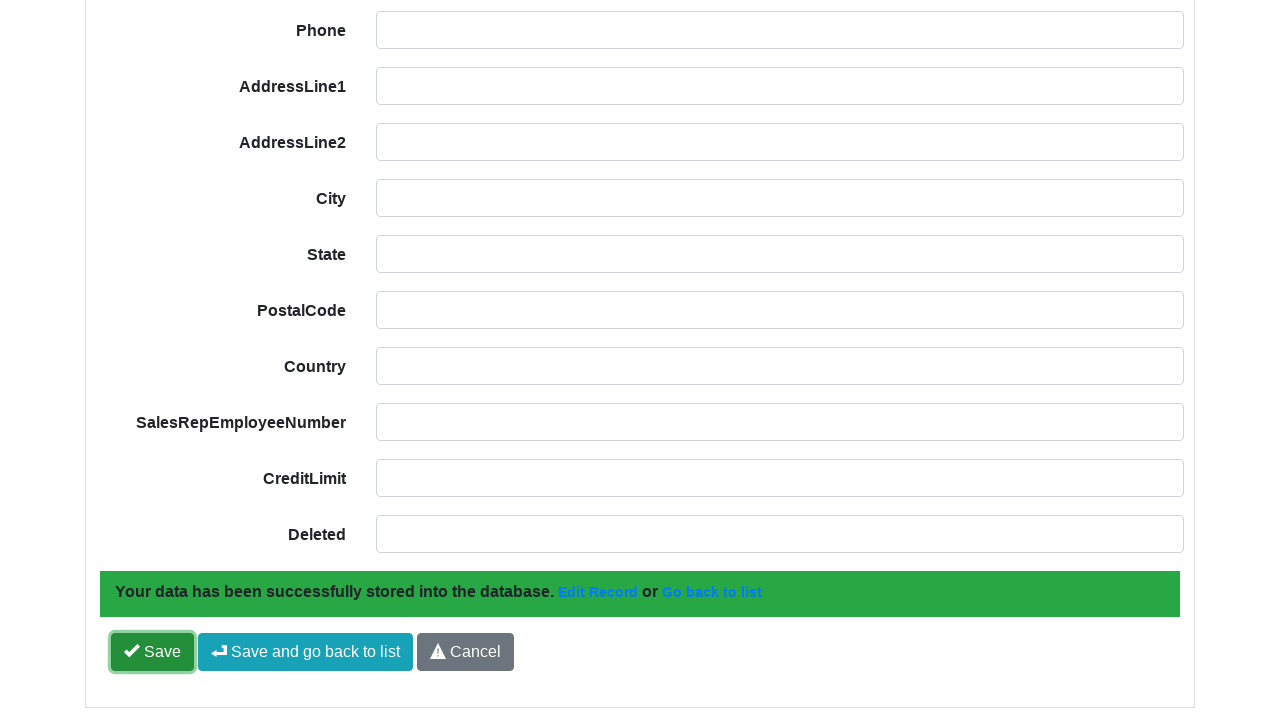

Clicked 'Go back to list' link to return to customer list at (712, 593) on text=Go back to list
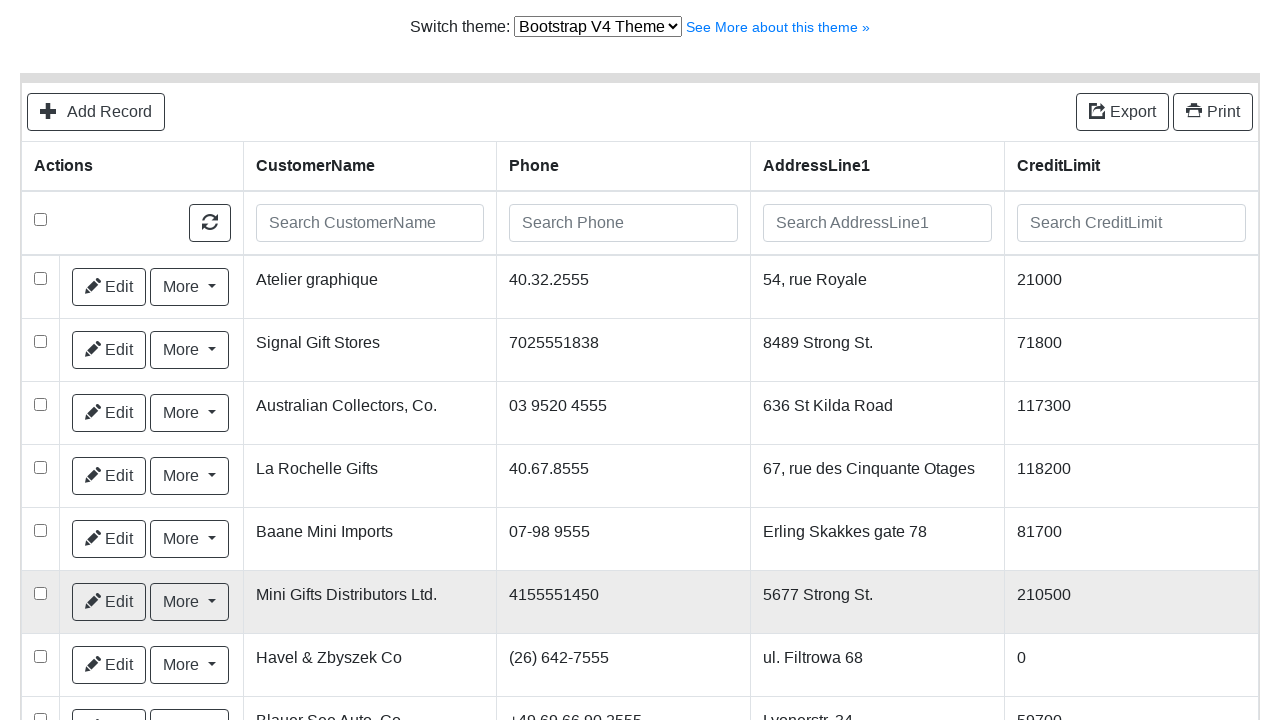

Searched for customer 'Teste Sicredi' in list on input[name='customerName']
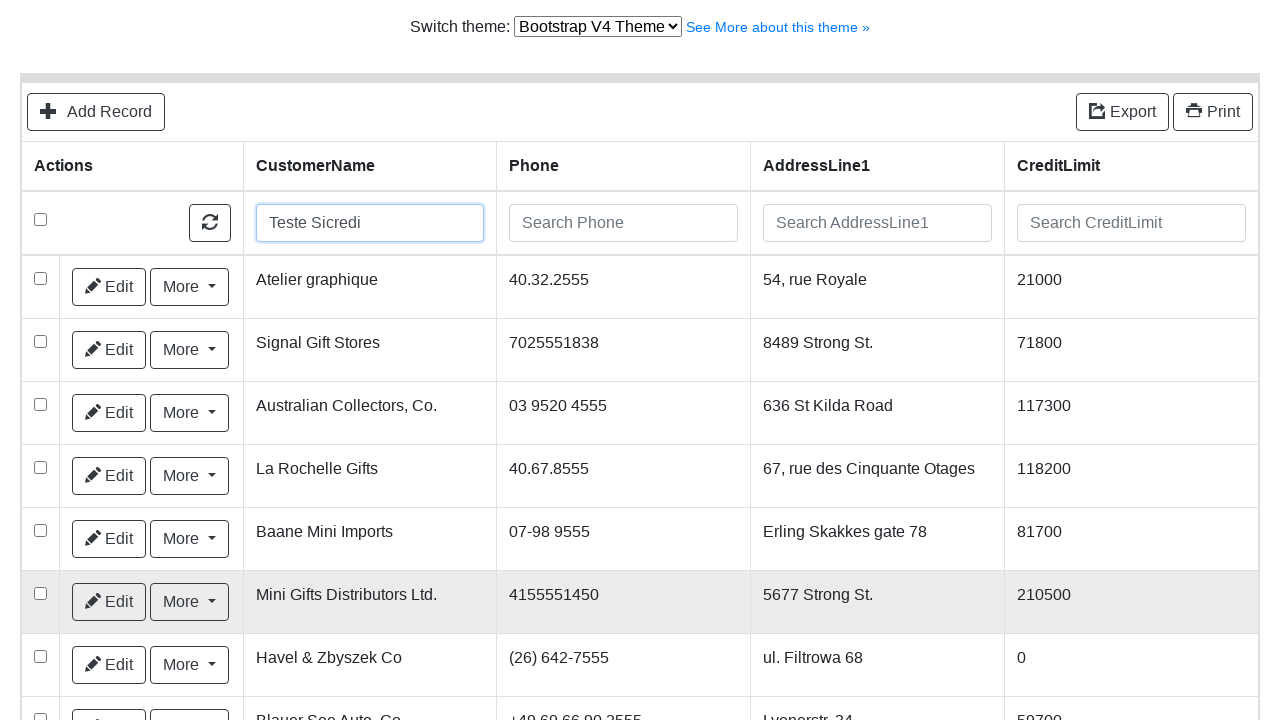

Waited for search results to load
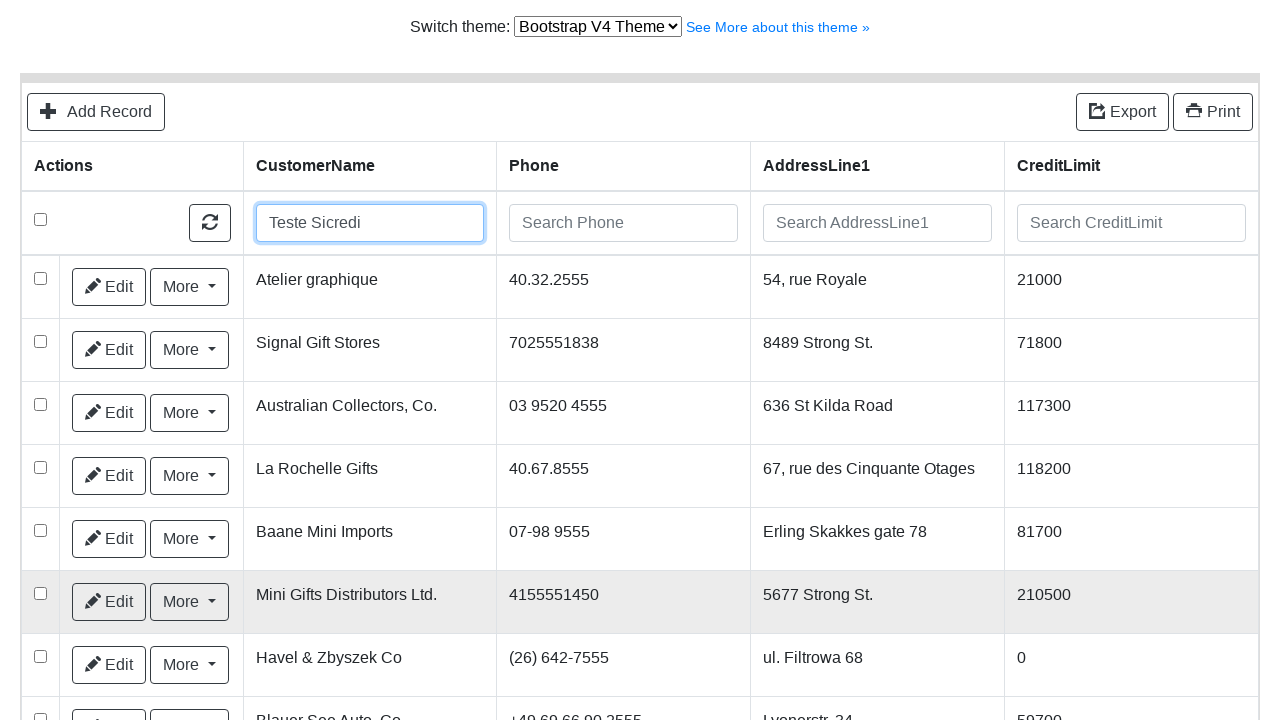

Clicked select all checkbox to select the customer at (40, 220) on .select-all-none
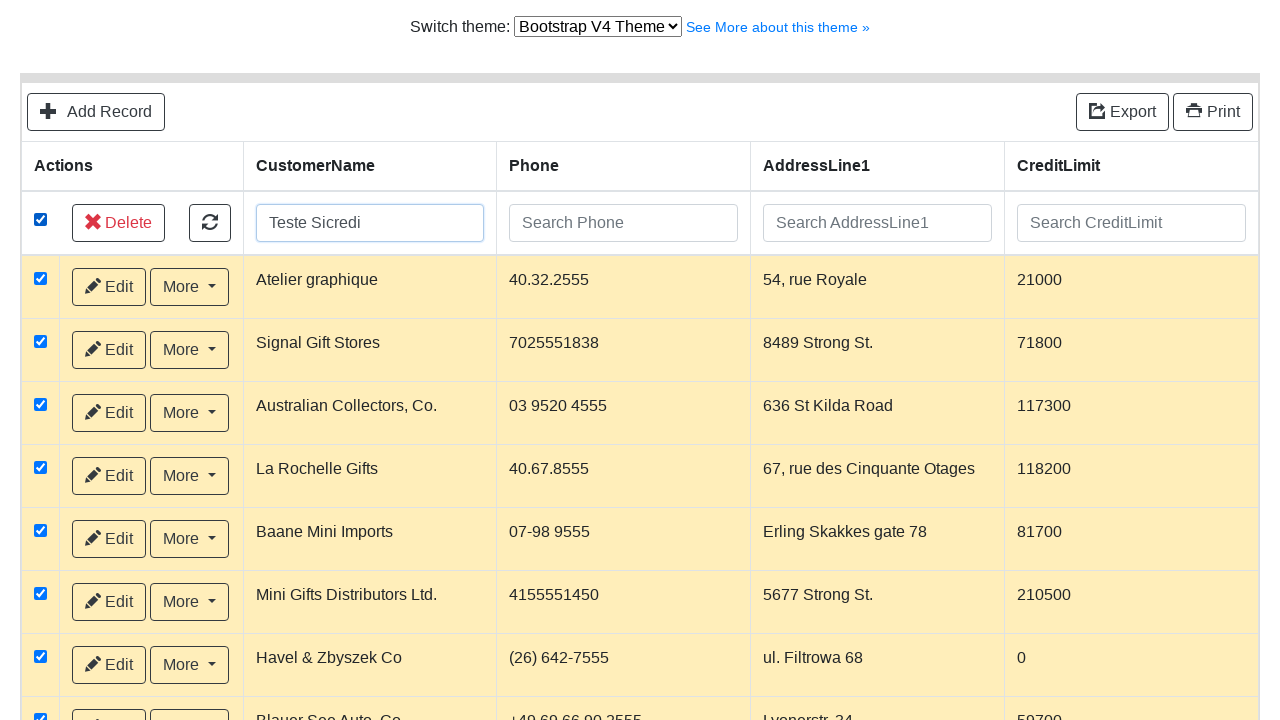

Clicked delete selected button at (118, 223) on .delete-selected-button
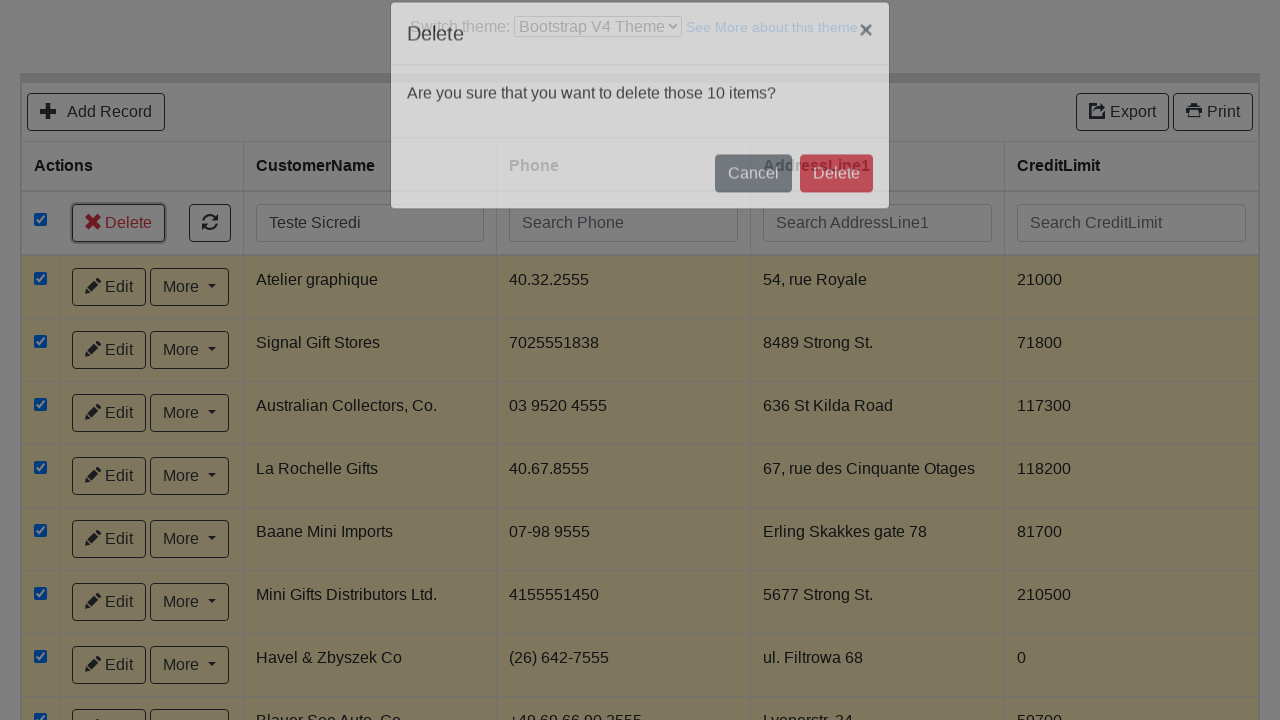

Confirmed deletion of selected customer at (836, 200) on .delete-multiple-confirmation-button
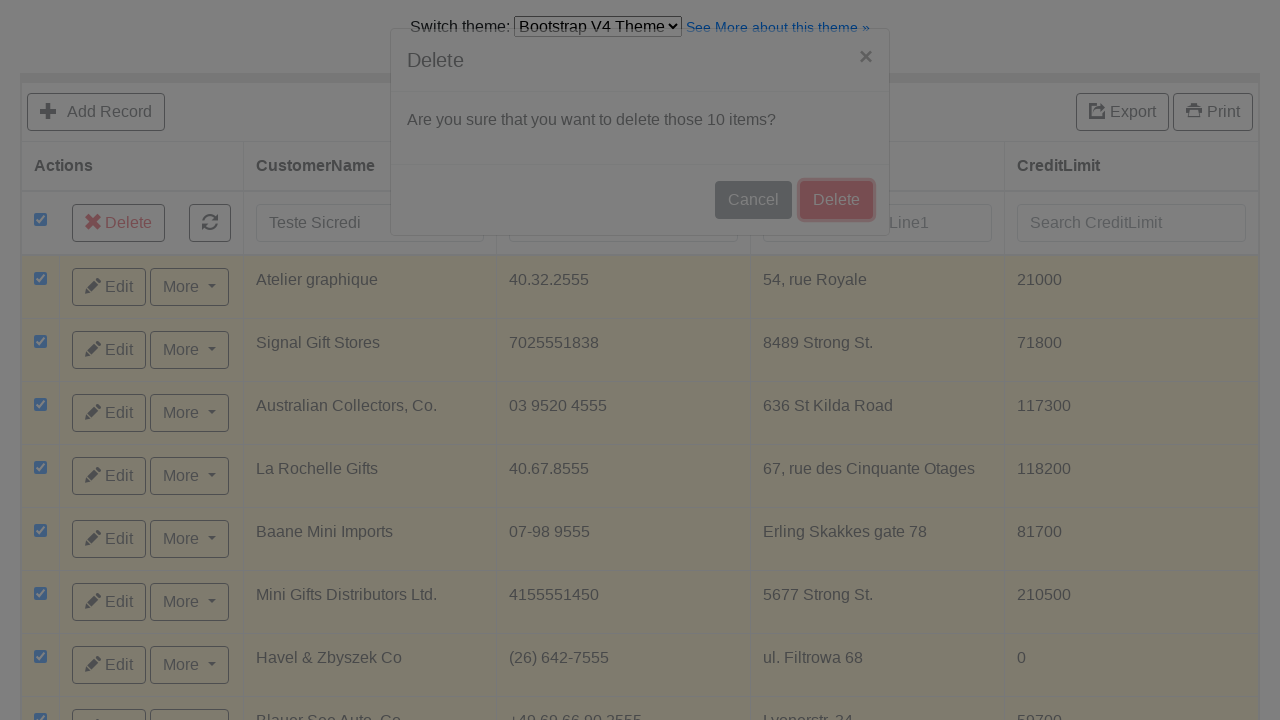

Deletion success message appeared
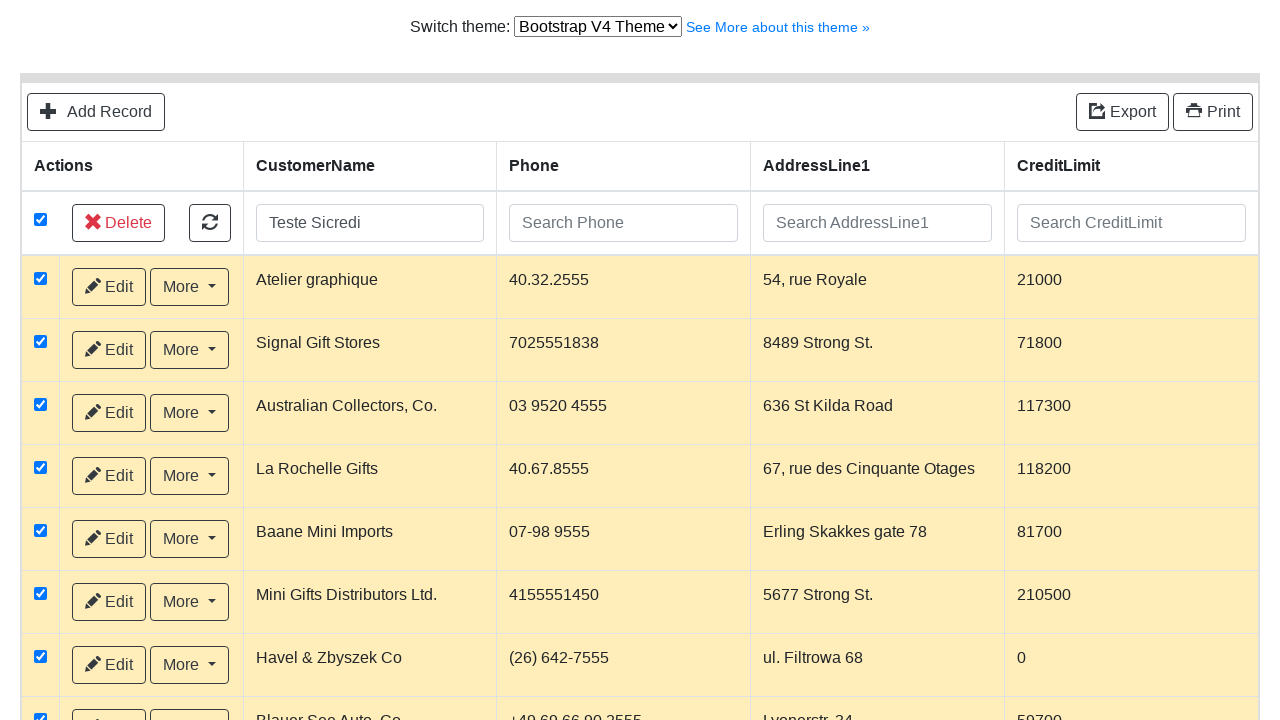

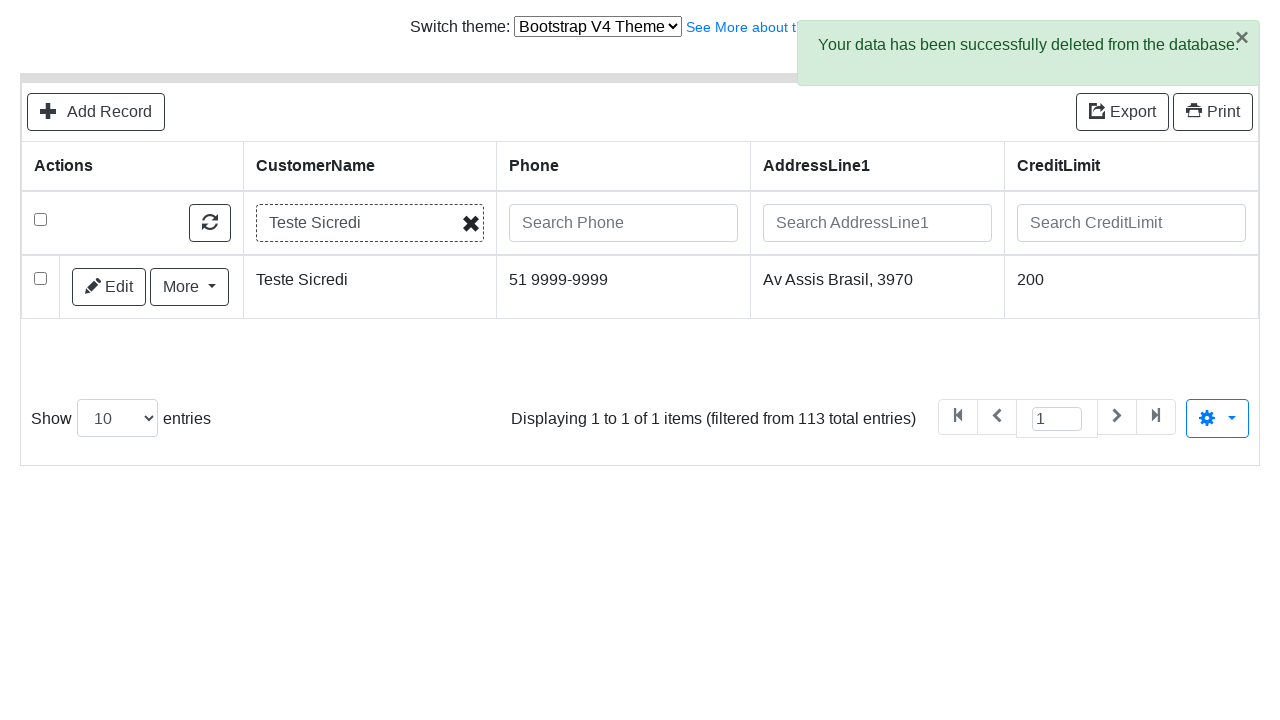